Tests adding multiple grocery items to cart by searching through product list and clicking add buttons for specific items (Cucumber, Brocolli, Beetroot, Carrot)

Starting URL: https://www.rahulshettyacademy.com/seleniumPractise/

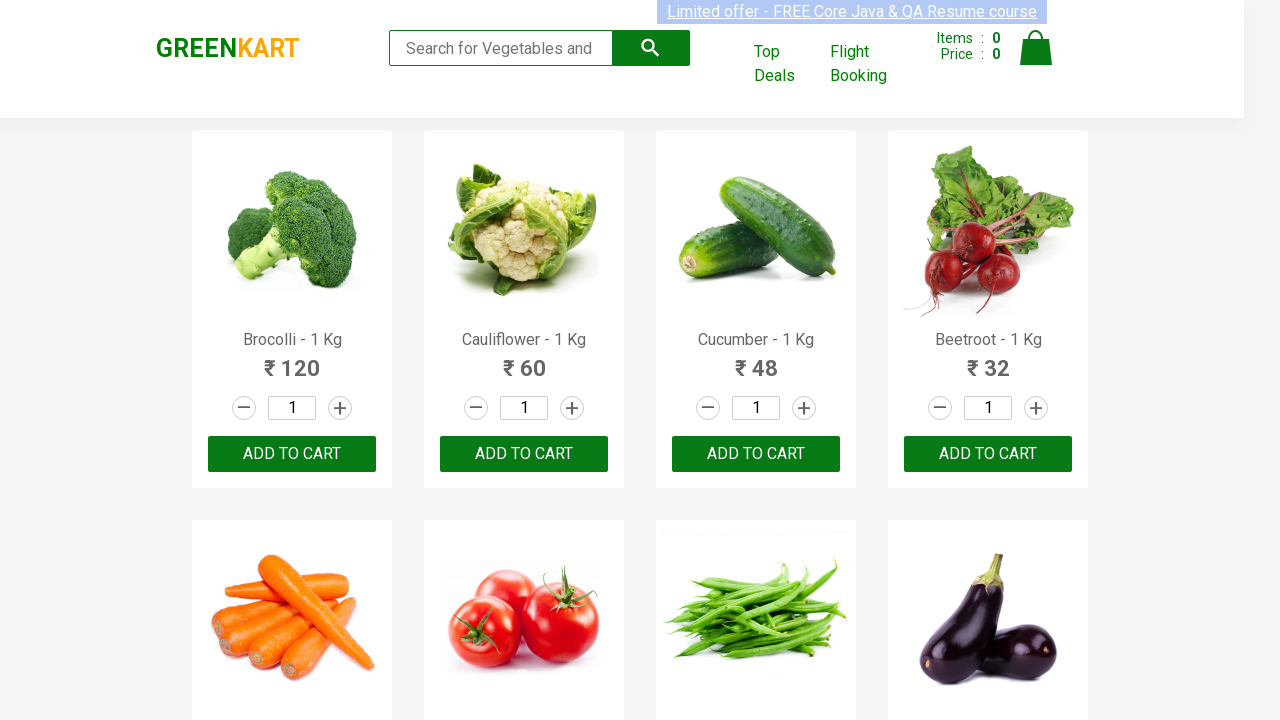

Waited for product list to load
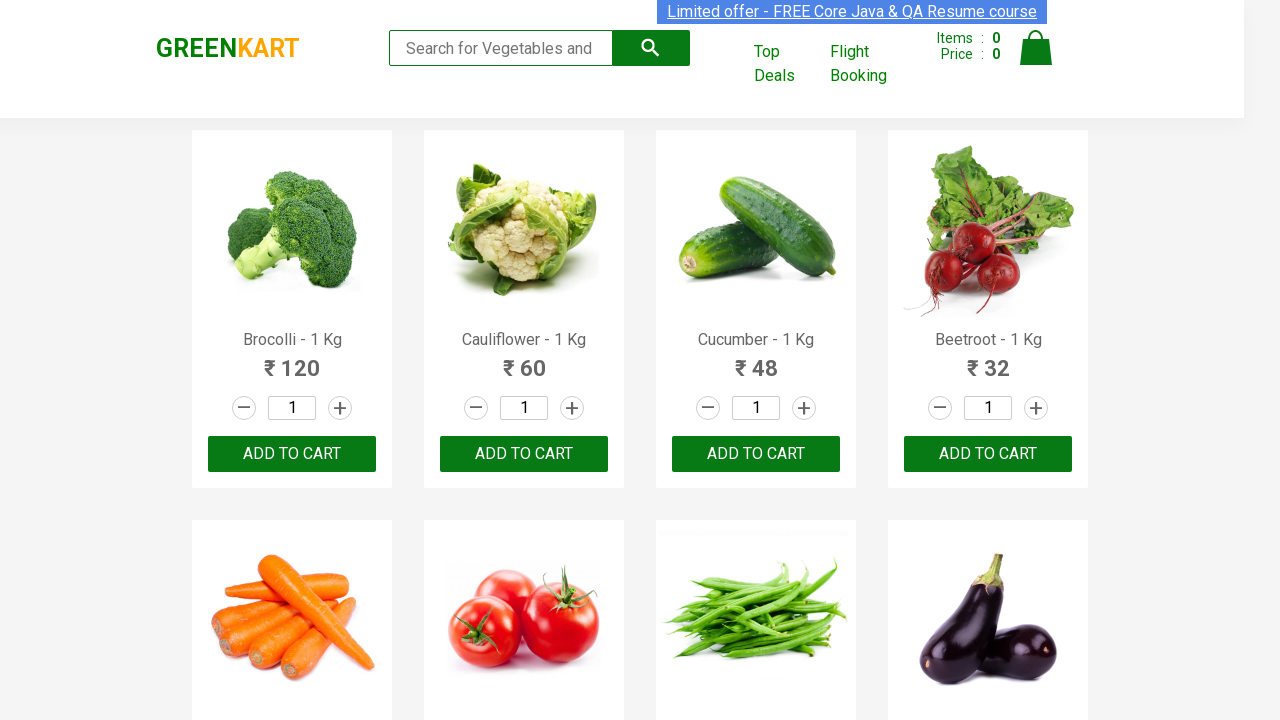

Retrieved all product elements from the page
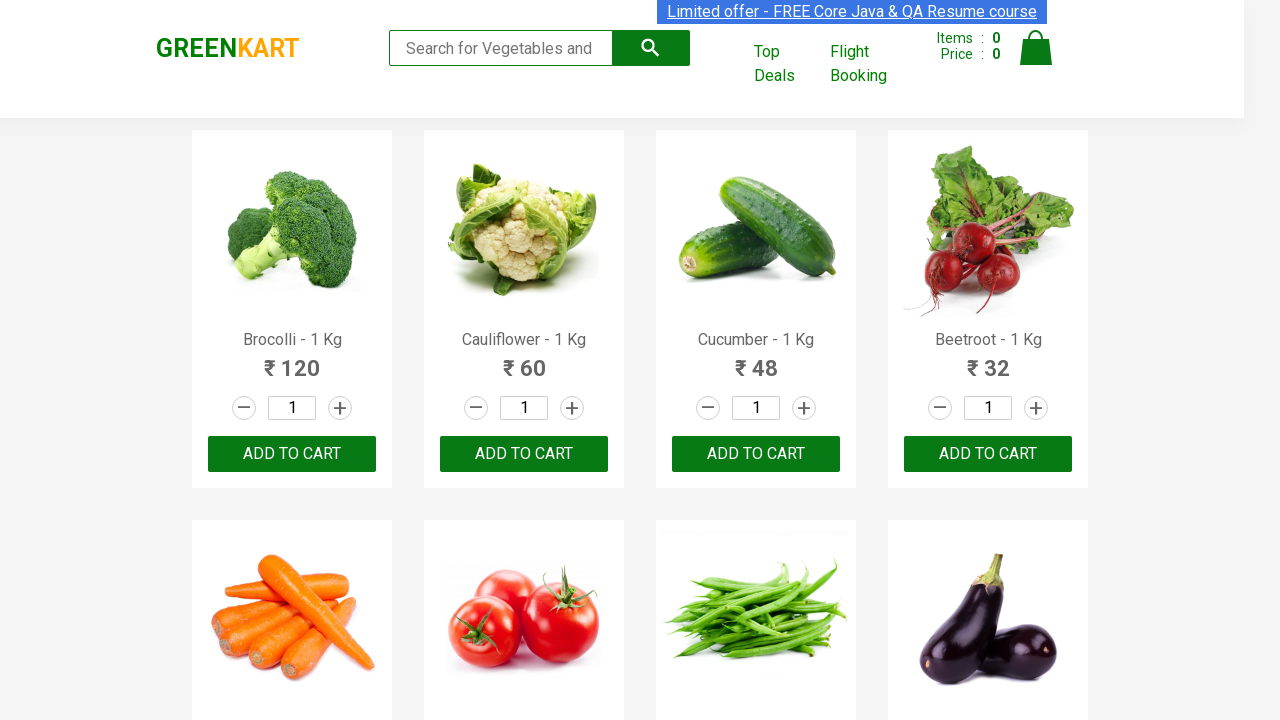

Clicked 'Add to cart' button for Brocolli at (292, 454) on xpath=//div[@class='product-action']/button >> nth=0
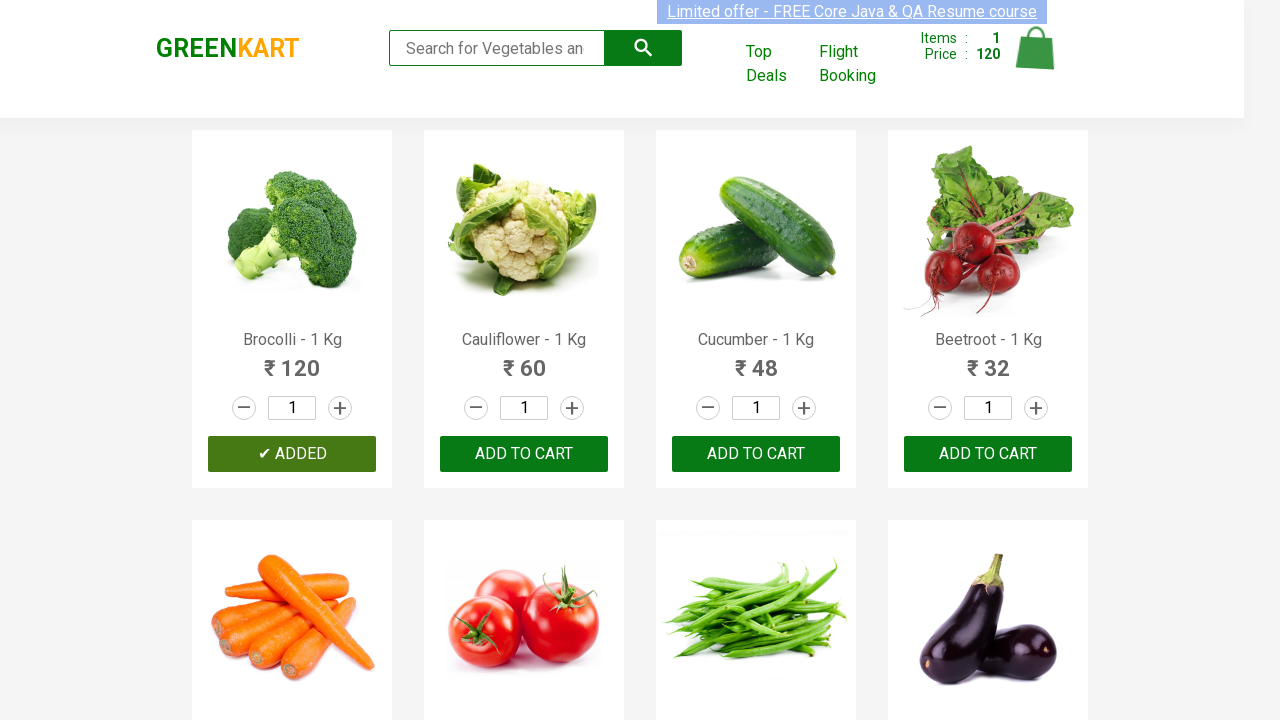

Clicked 'Add to cart' button for Cucumber at (756, 454) on xpath=//div[@class='product-action']/button >> nth=2
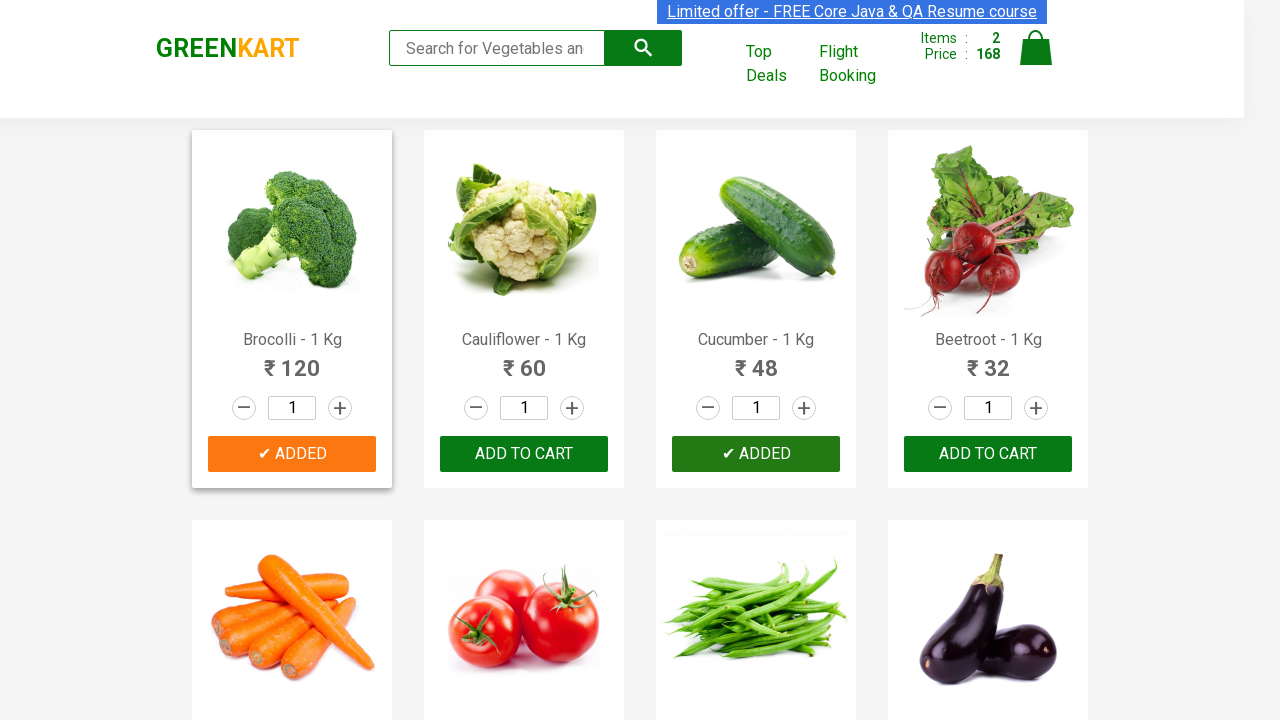

Clicked 'Add to cart' button for Beetroot at (988, 454) on xpath=//div[@class='product-action']/button >> nth=3
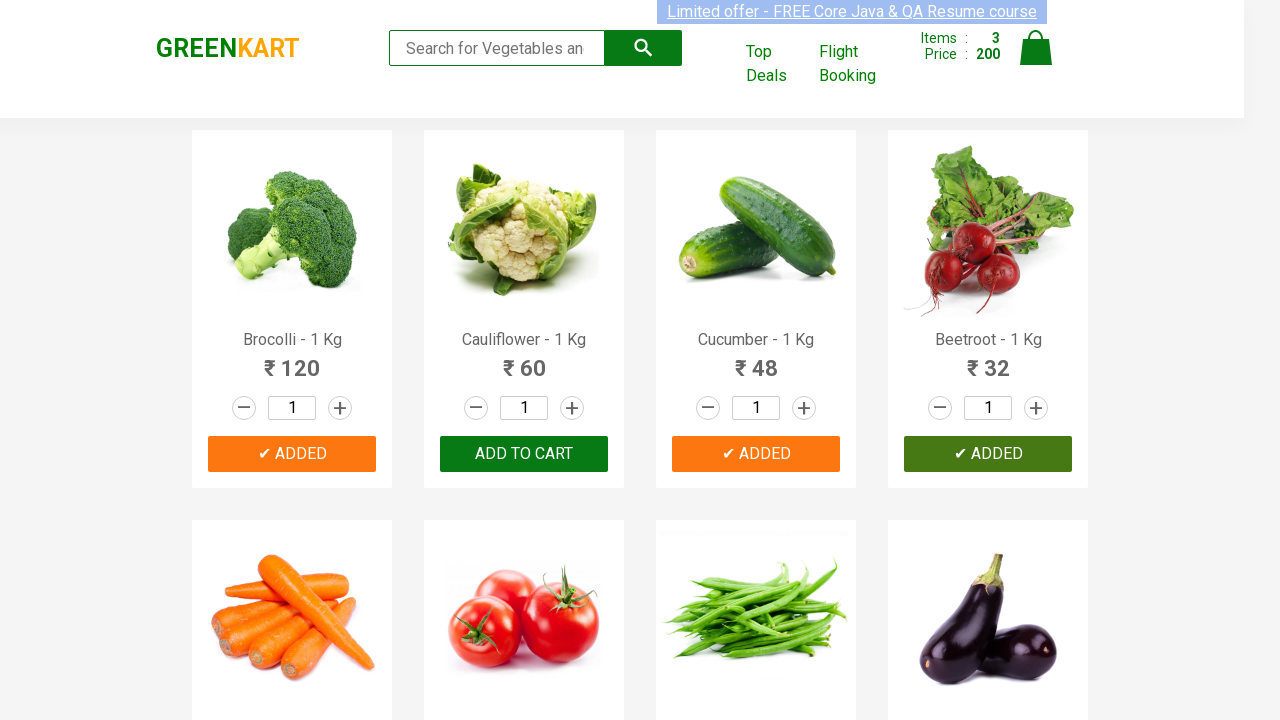

Clicked 'Add to cart' button for Carrot at (292, 360) on xpath=//div[@class='product-action']/button >> nth=4
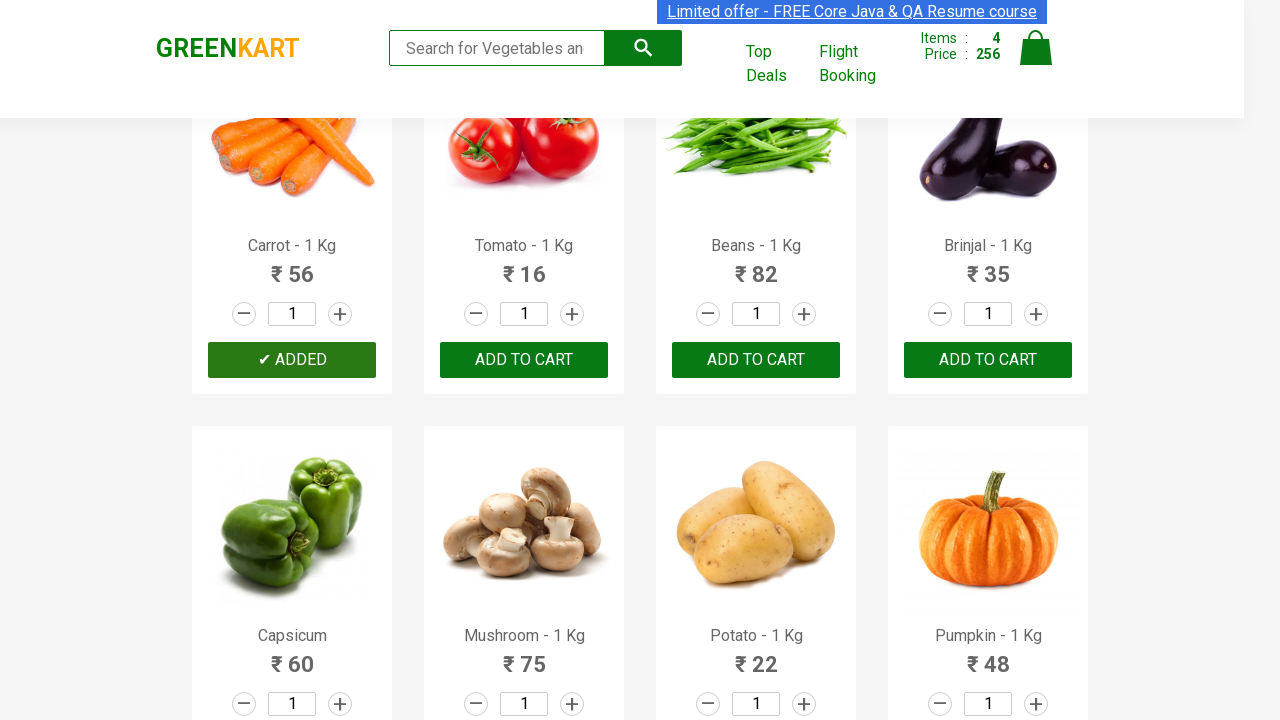

Successfully added all 4 required items (Cucumber, Brocolli, Beetroot, Carrot) to cart
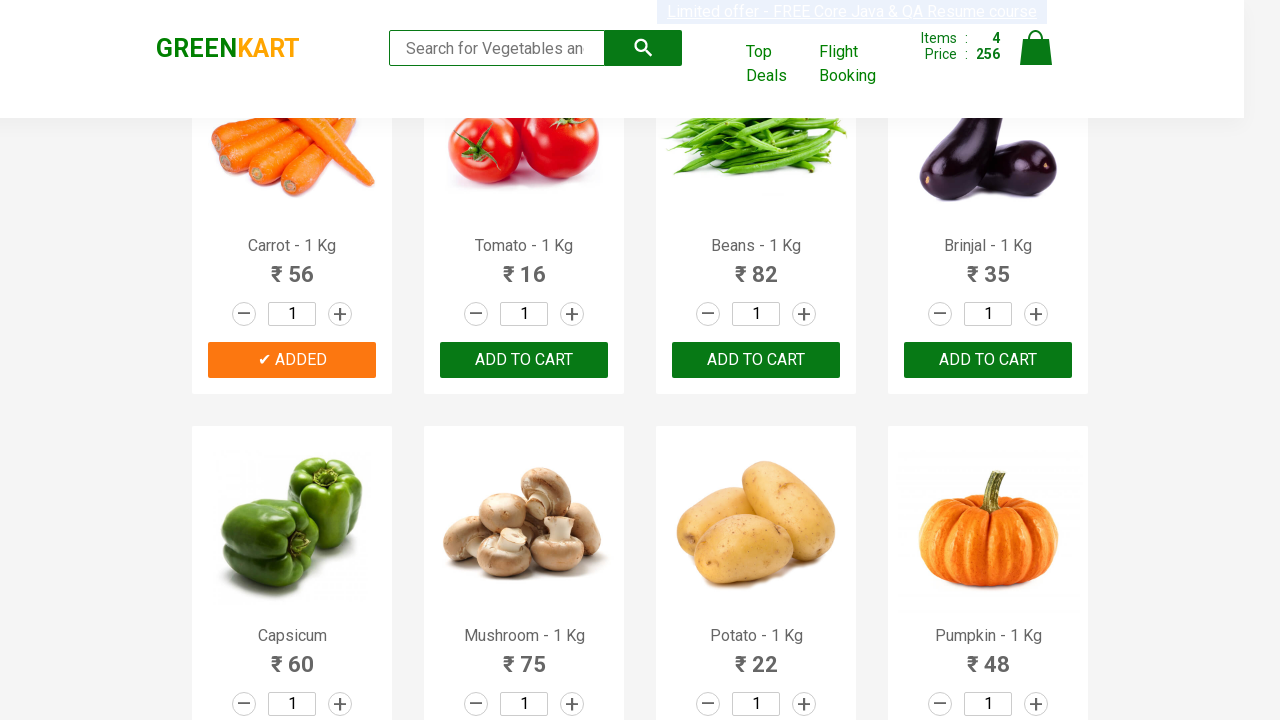

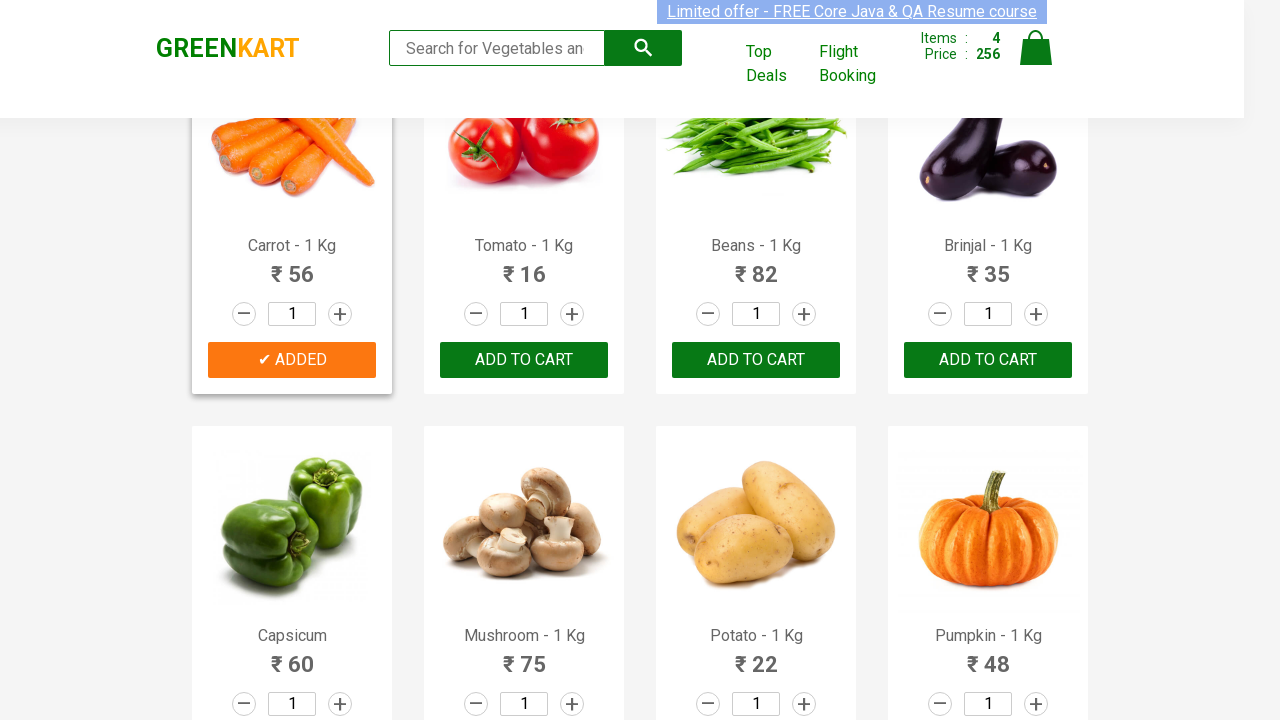